Tests API endpoint connectivity by loading the page and monitoring network requests

Starting URL: https://77290a50.fitloop-app.pages.dev

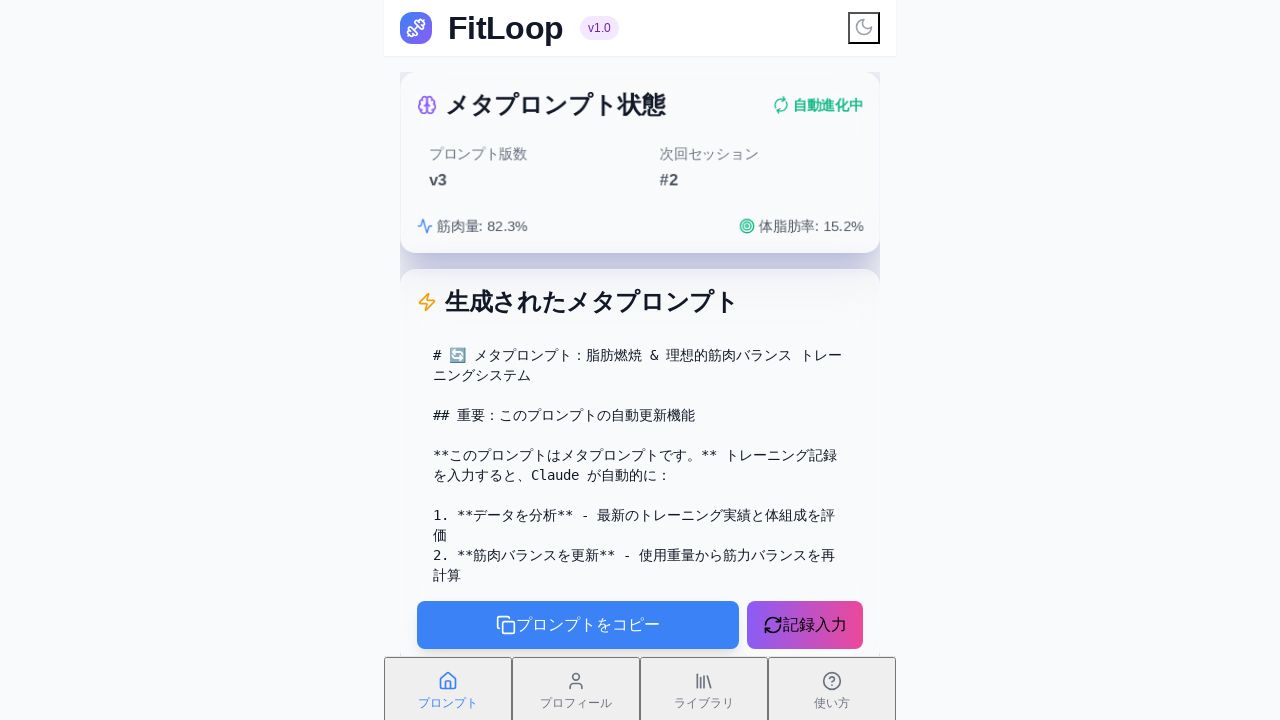

Page loaded and network became idle
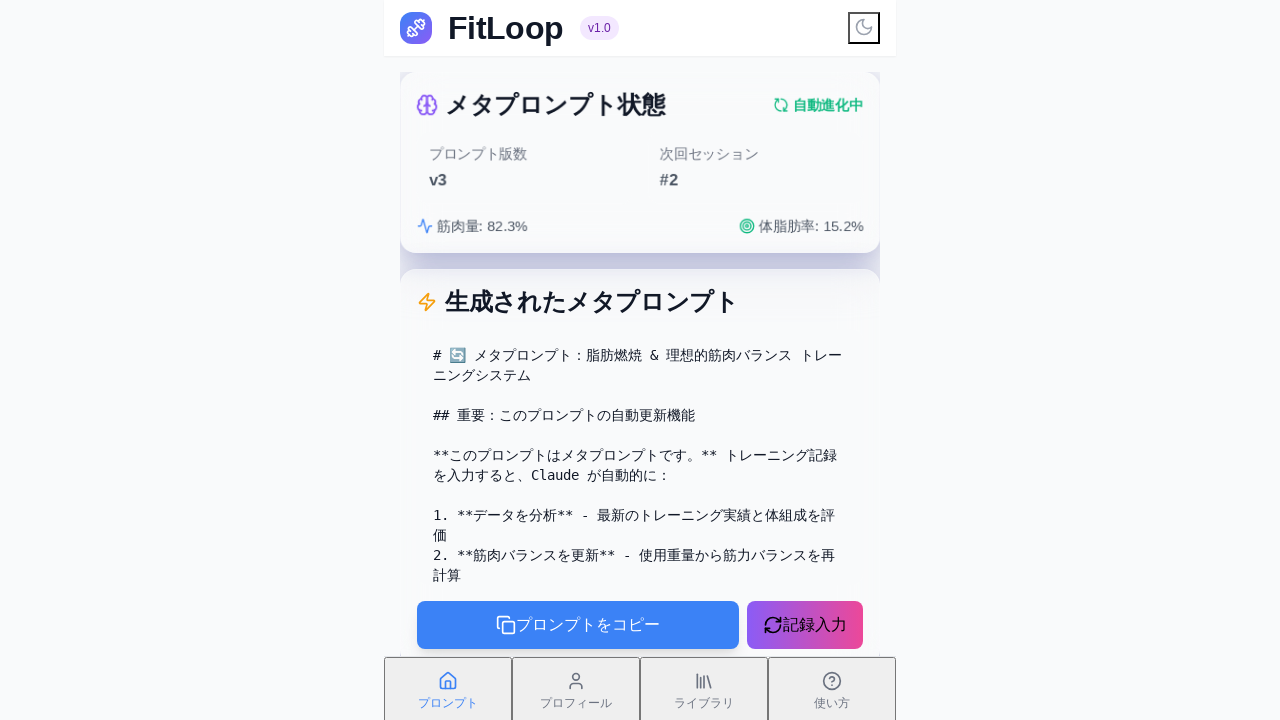

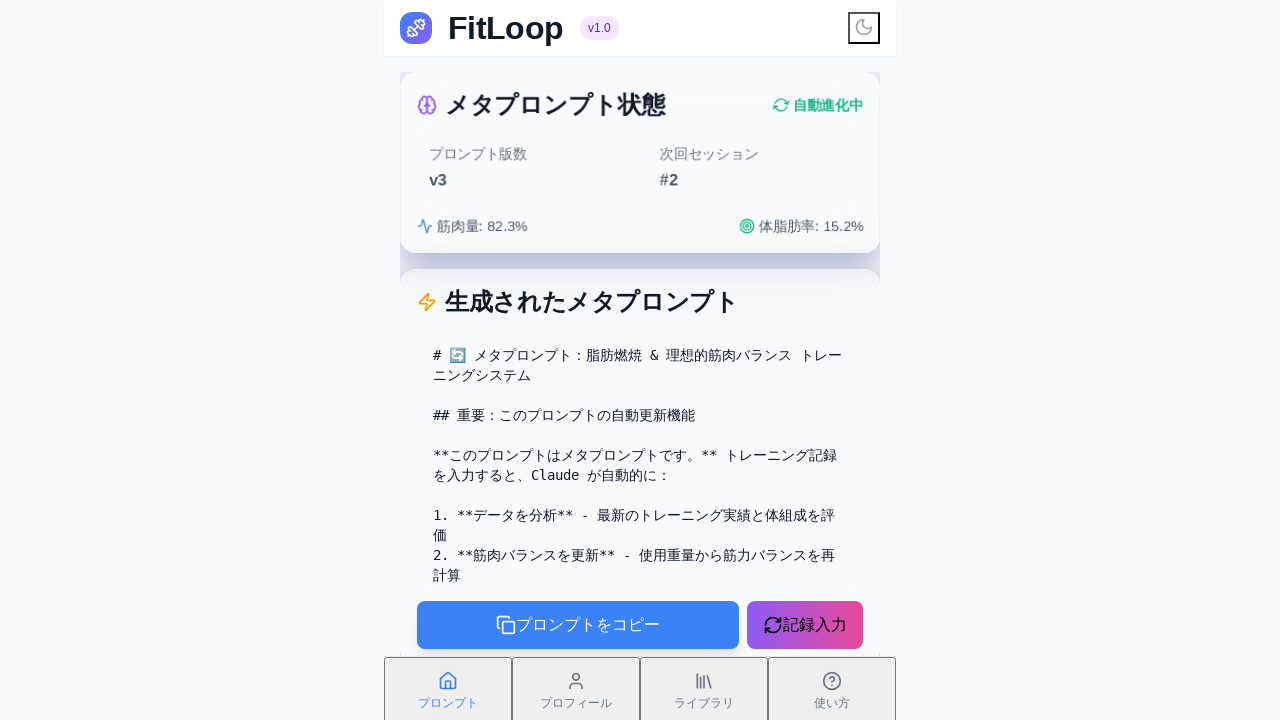